Navigates to Browse Languages section, clicks letter M, and verifies the last language in the list.

Starting URL: http://www.99-bottles-of-beer.net/

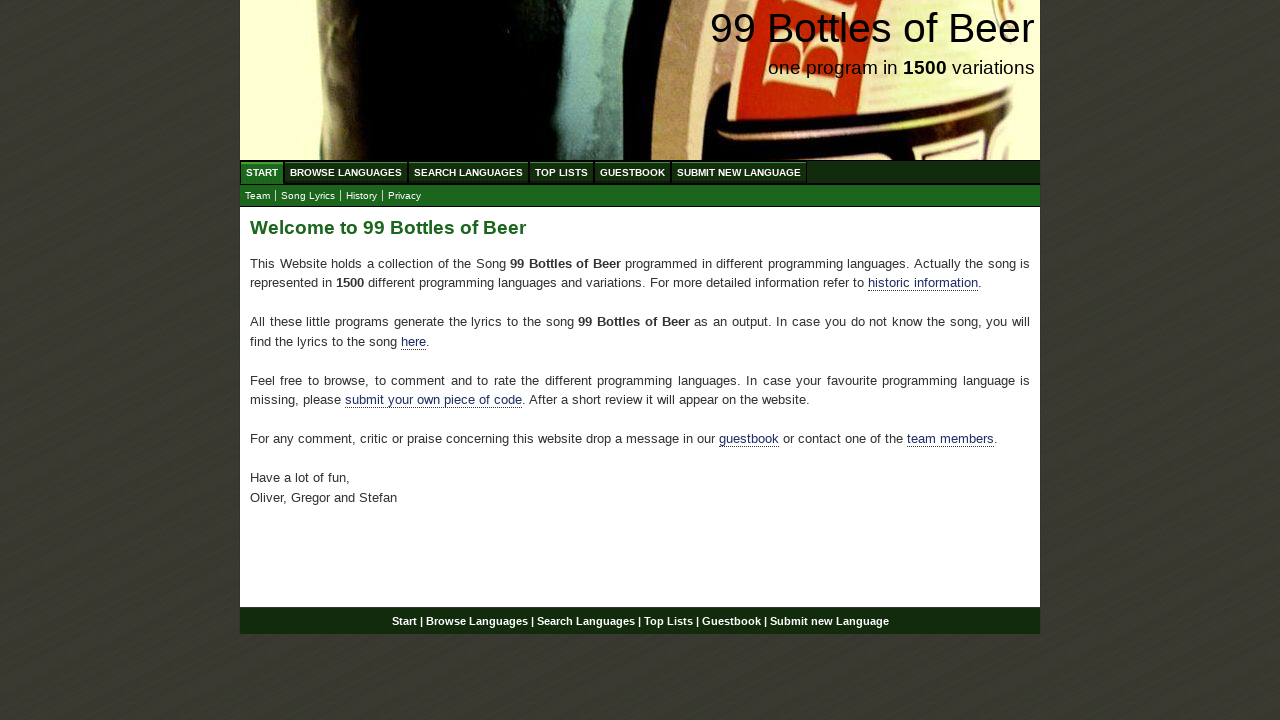

Clicked on Browse Languages menu link at (346, 172) on xpath=//li/a[@href='/abc.html']
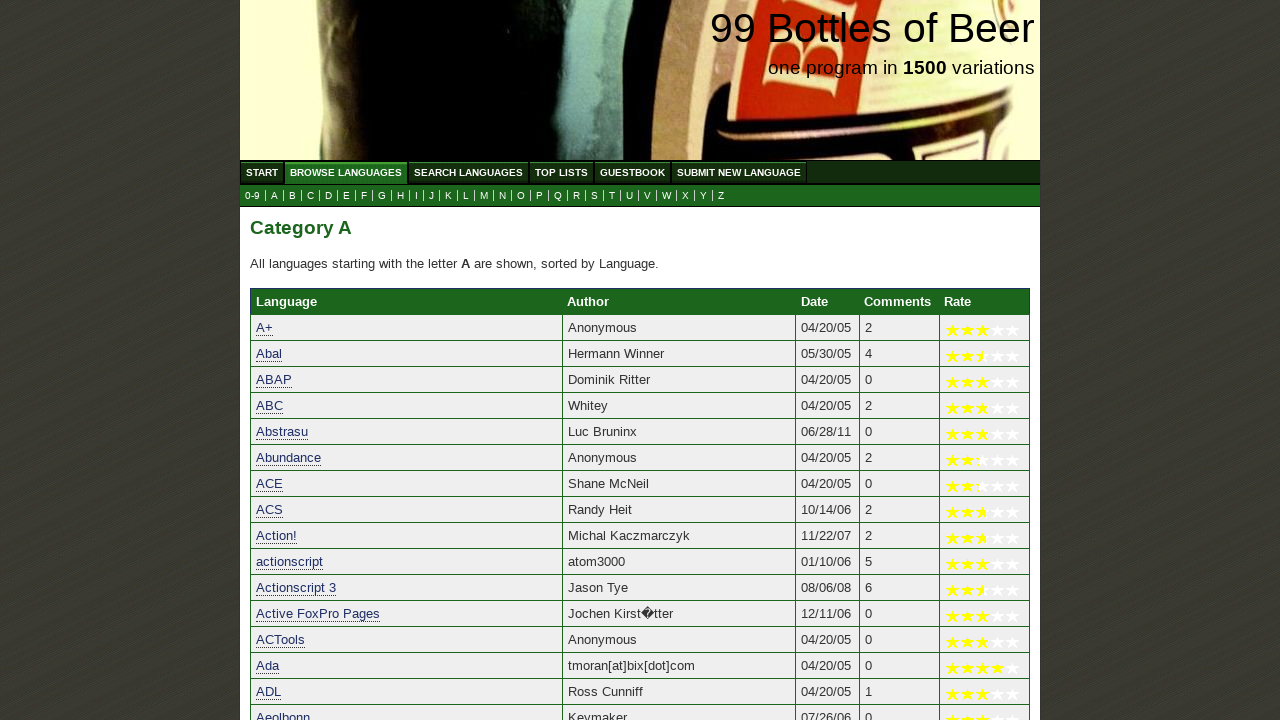

Clicked on letter M to filter languages at (484, 196) on xpath=//a[@href='m.html']
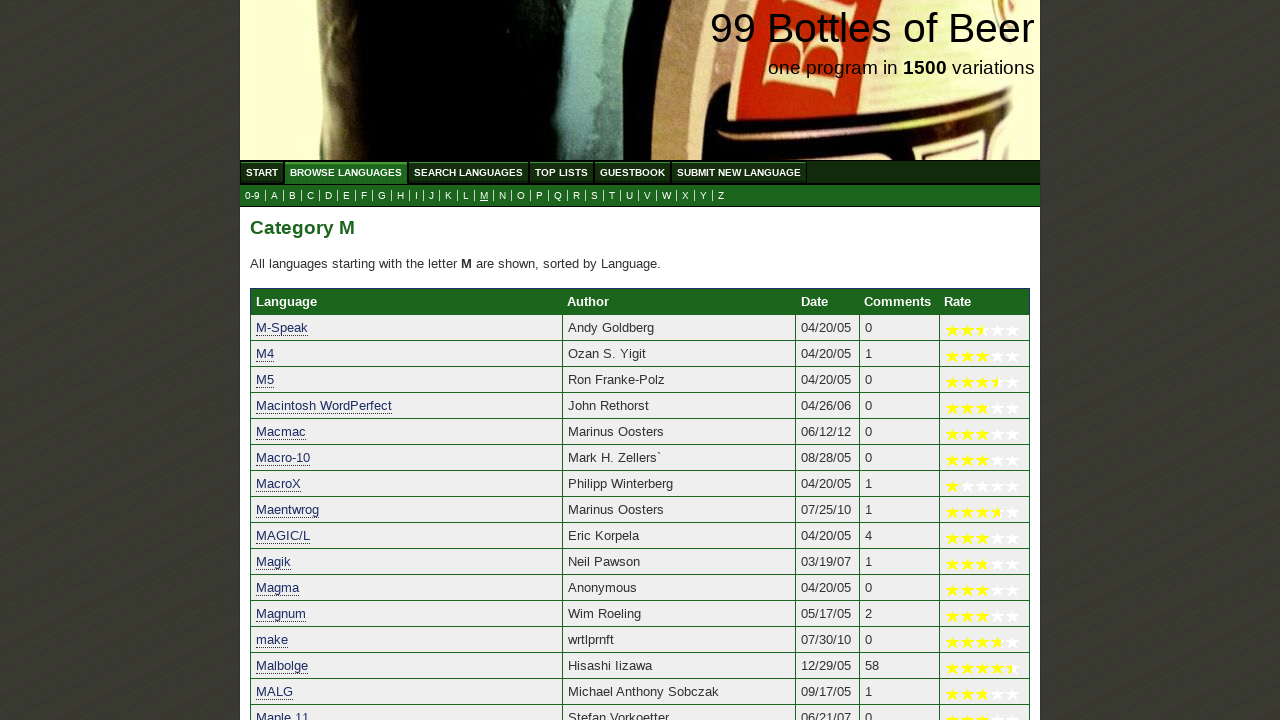

Last language element appeared in the list
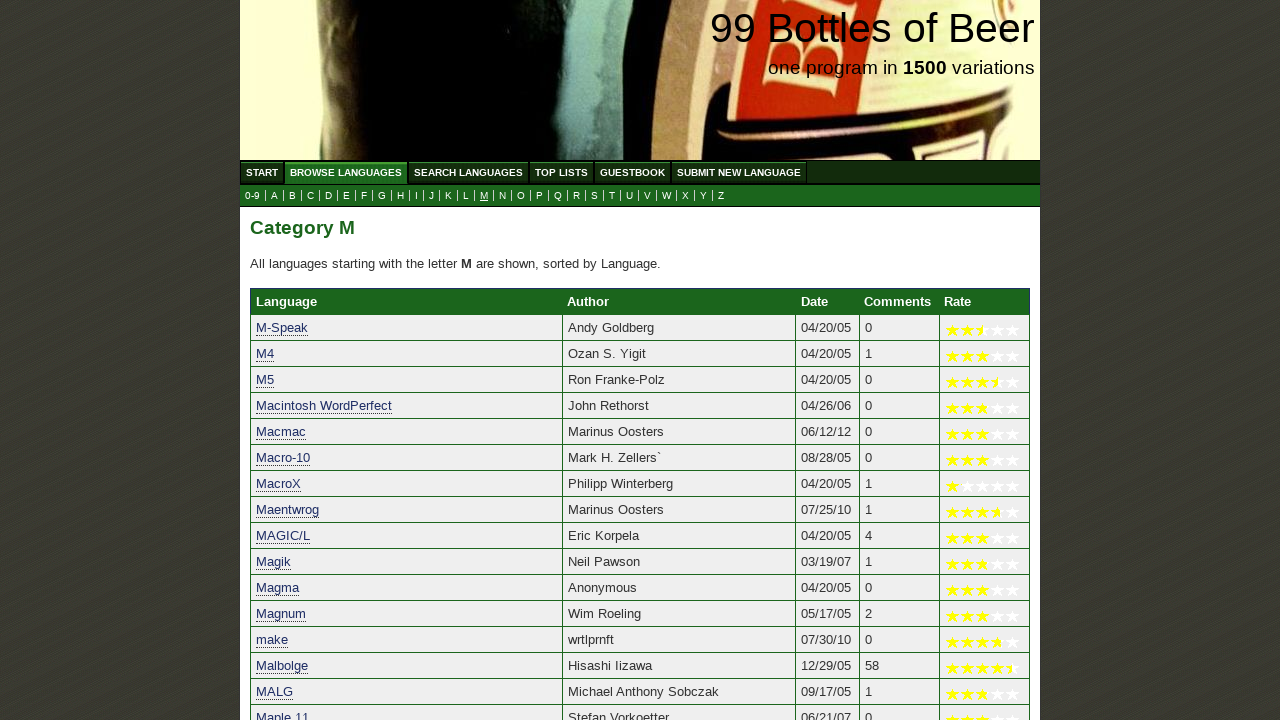

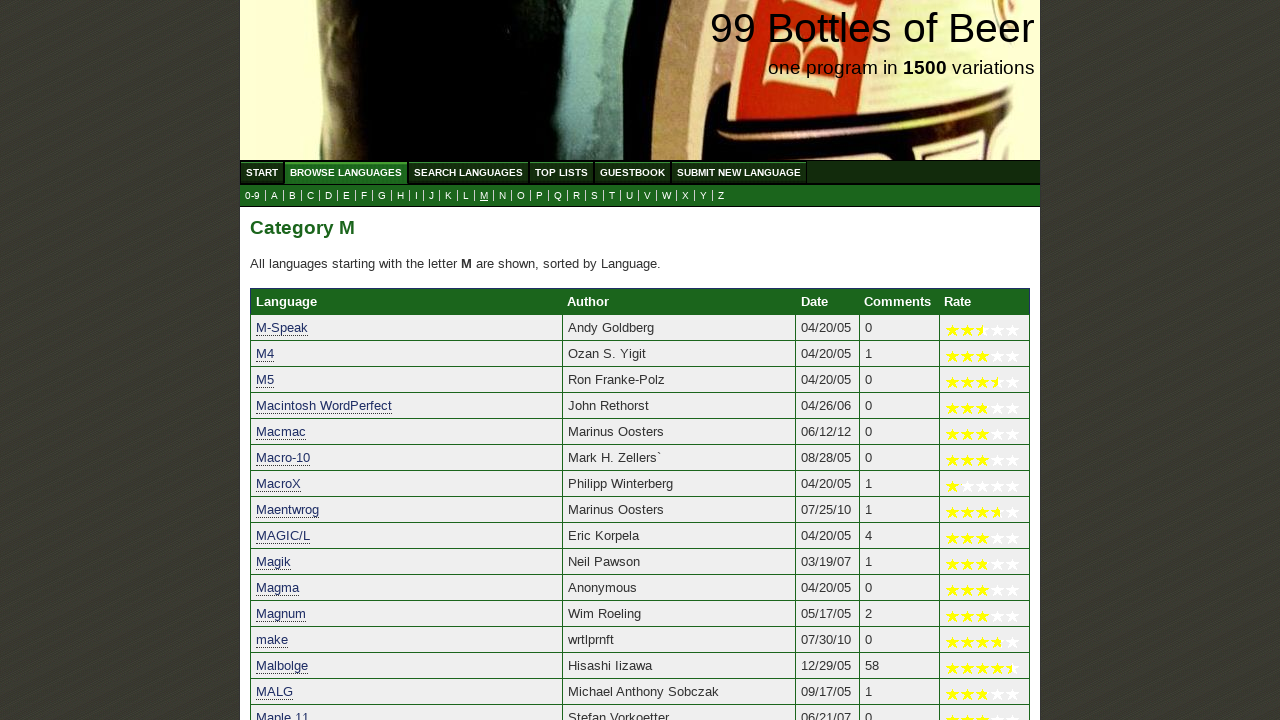